Waits for price to reach $100, clicks book button, then solves a math problem by calculating logarithm and submitting the answer

Starting URL: http://suninjuly.github.io/explicit_wait2.html

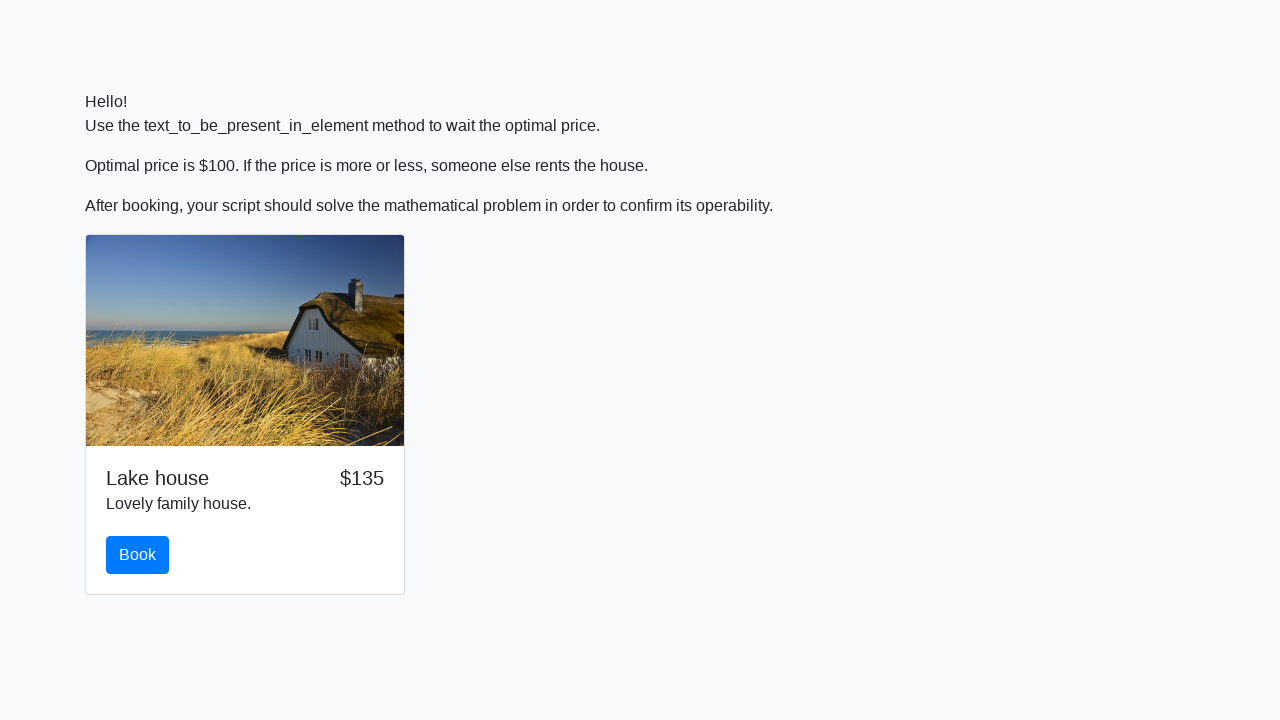

Waited for price to reach $100
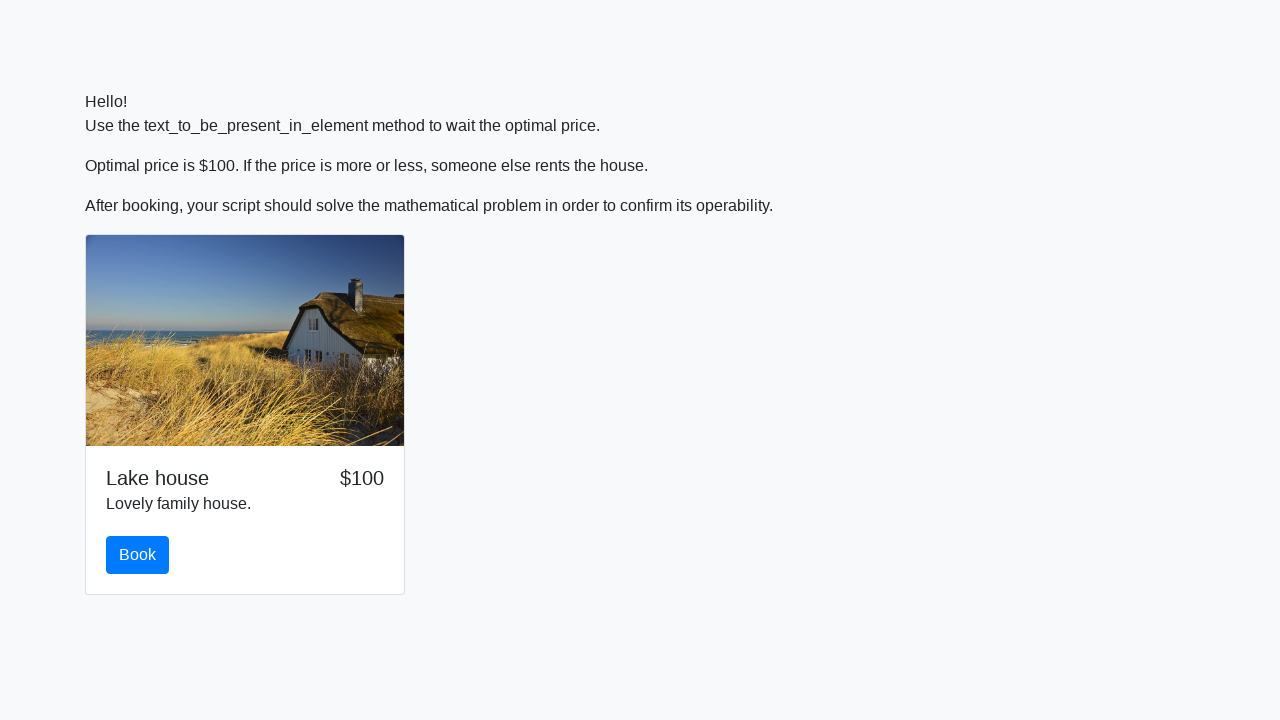

Clicked book button at (138, 555) on #book
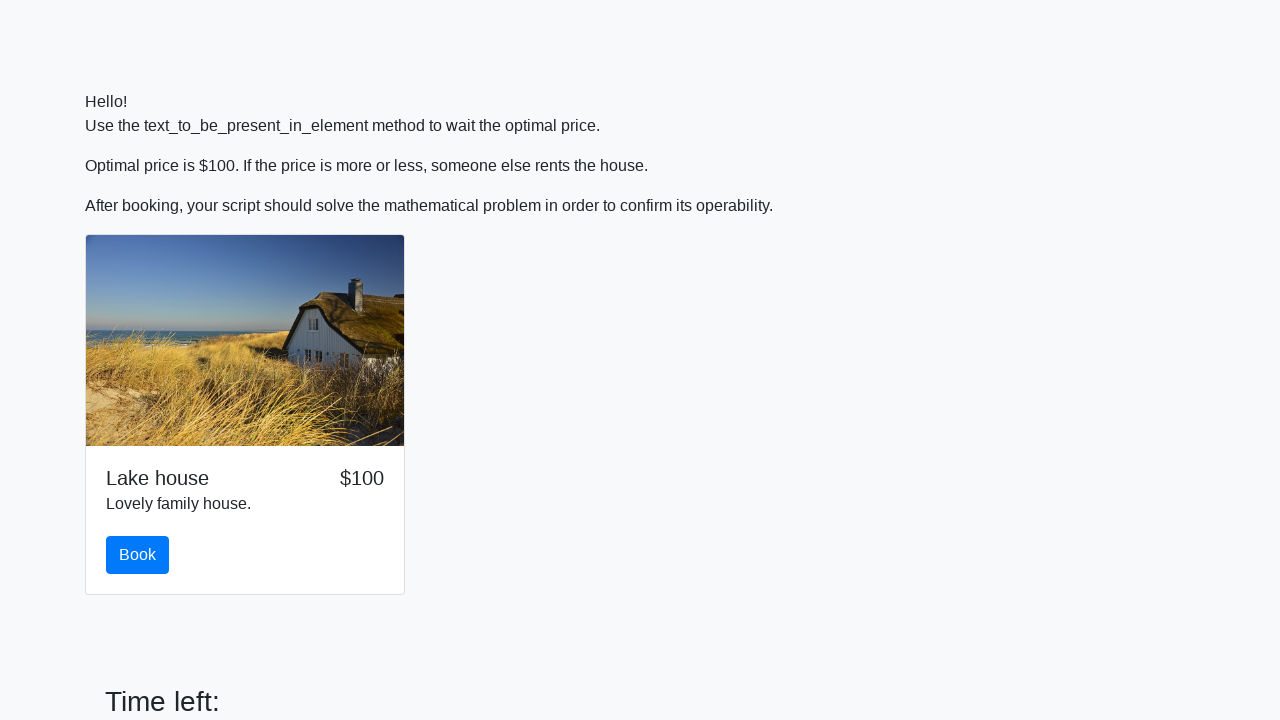

Retrieved input value: 796
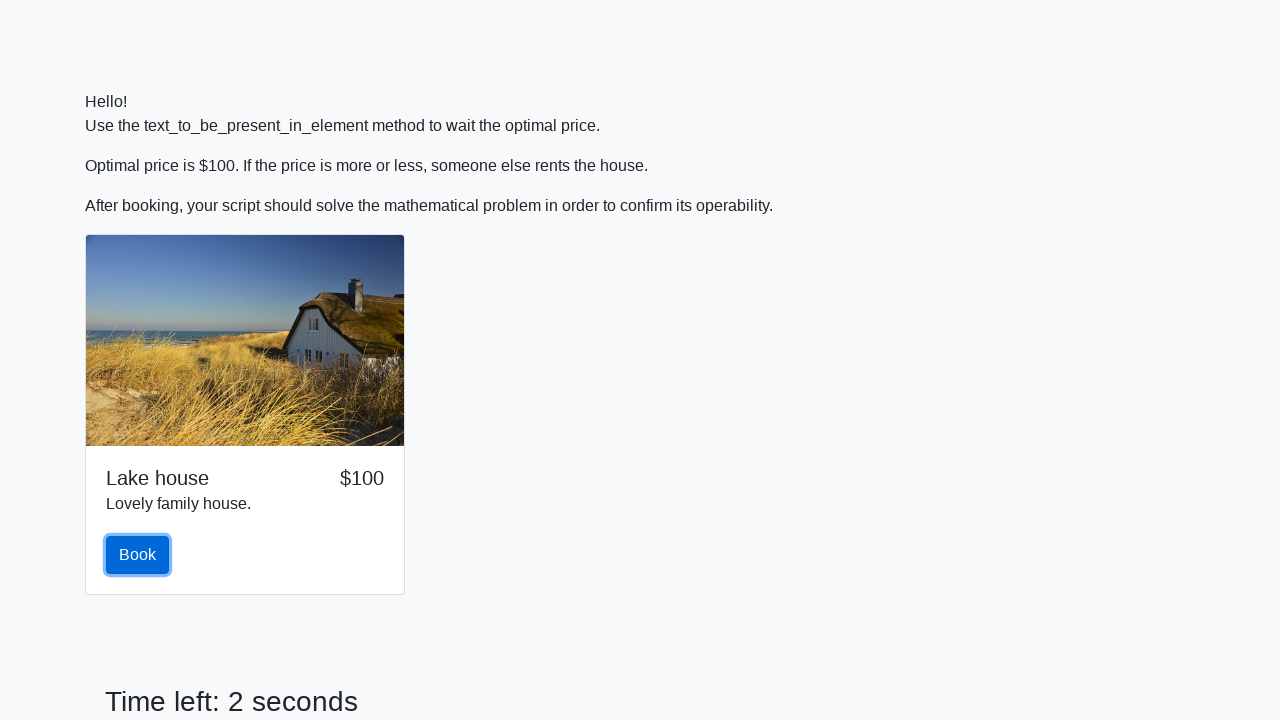

Calculated logarithm answer: 2.4053022222319056
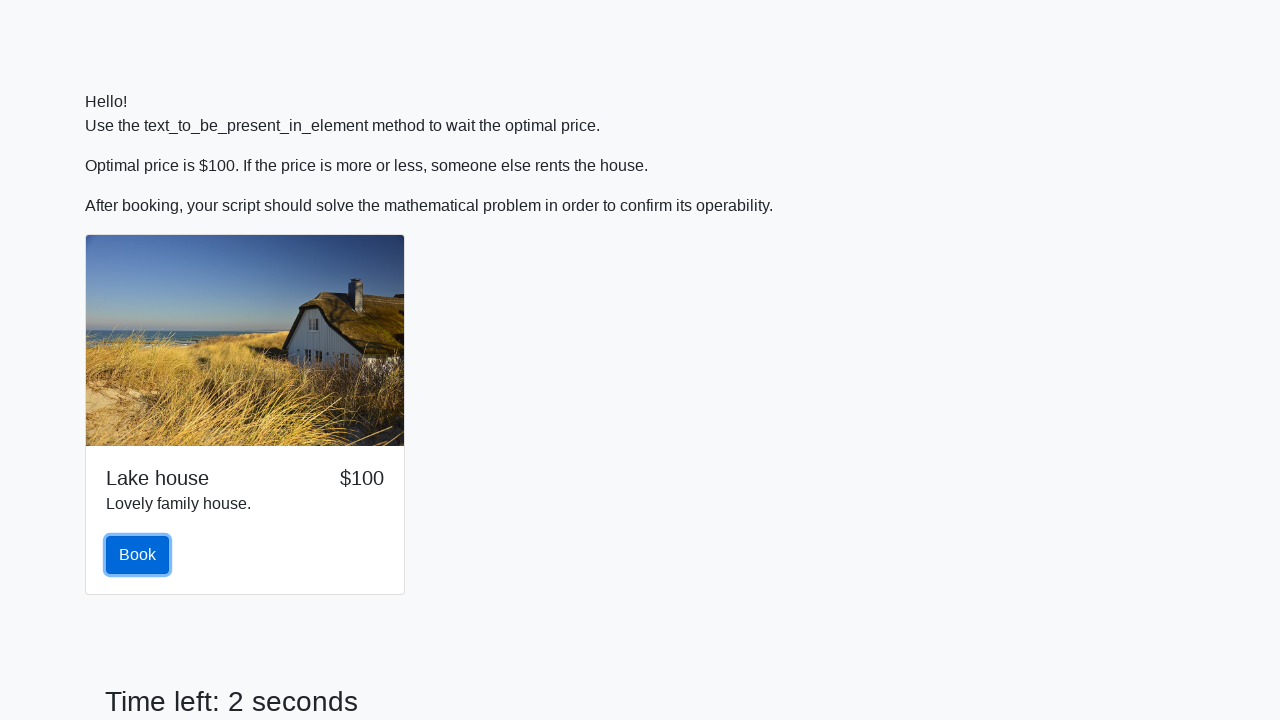

Filled answer field with calculated value on #answer
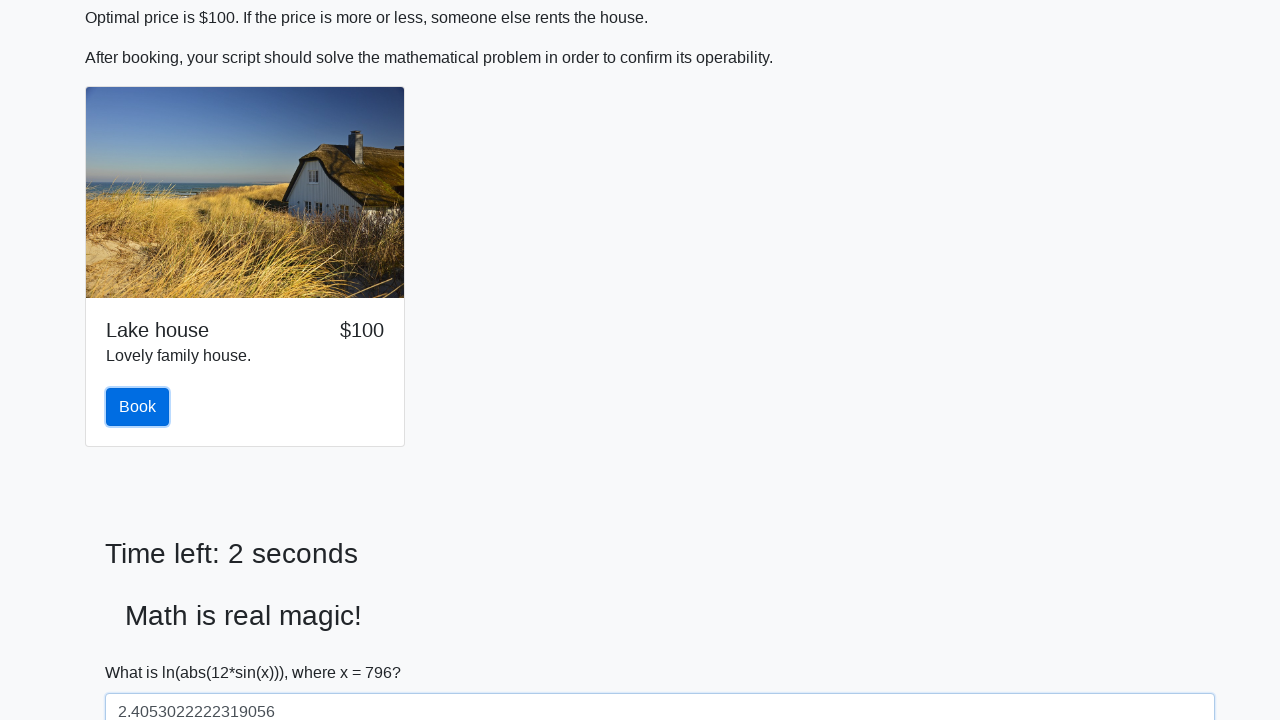

Clicked solve button to submit answer at (143, 651) on #solve
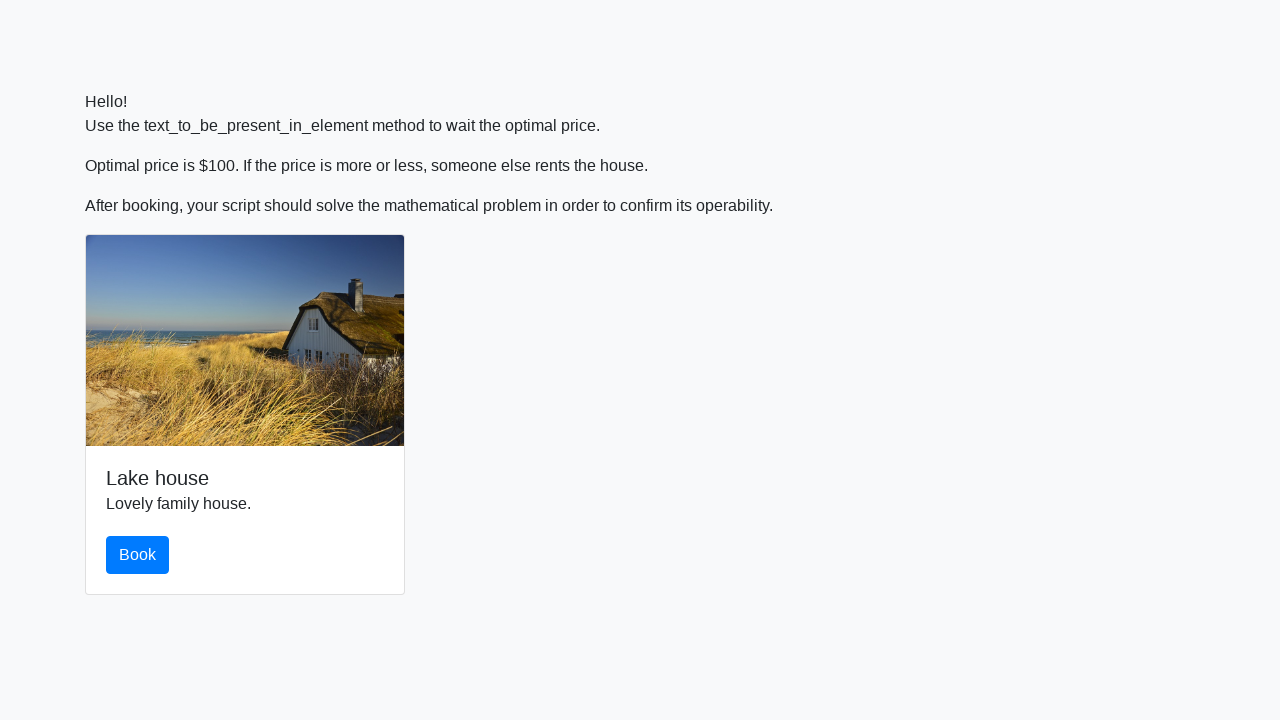

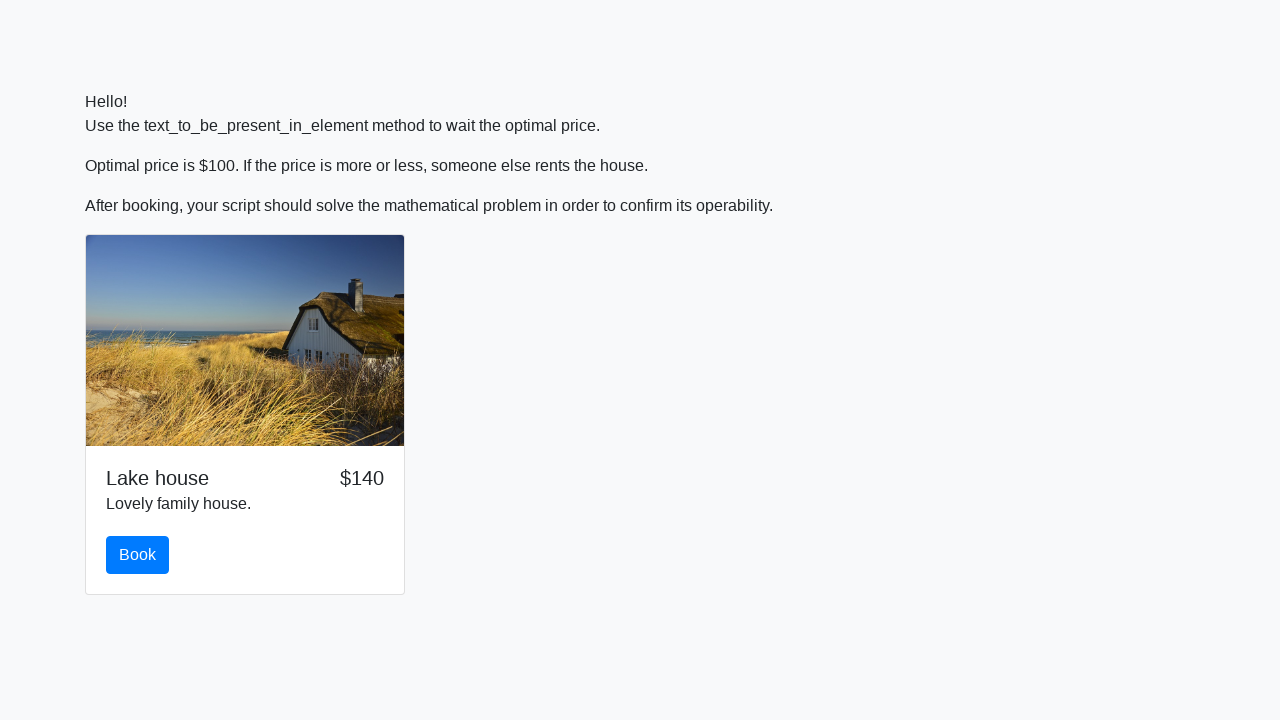